Tests JavaScript alert handling by clicking a button that triggers an alert, accepting the alert, and verifying the result message on the page.

Starting URL: http://the-internet.herokuapp.com/javascript_alerts

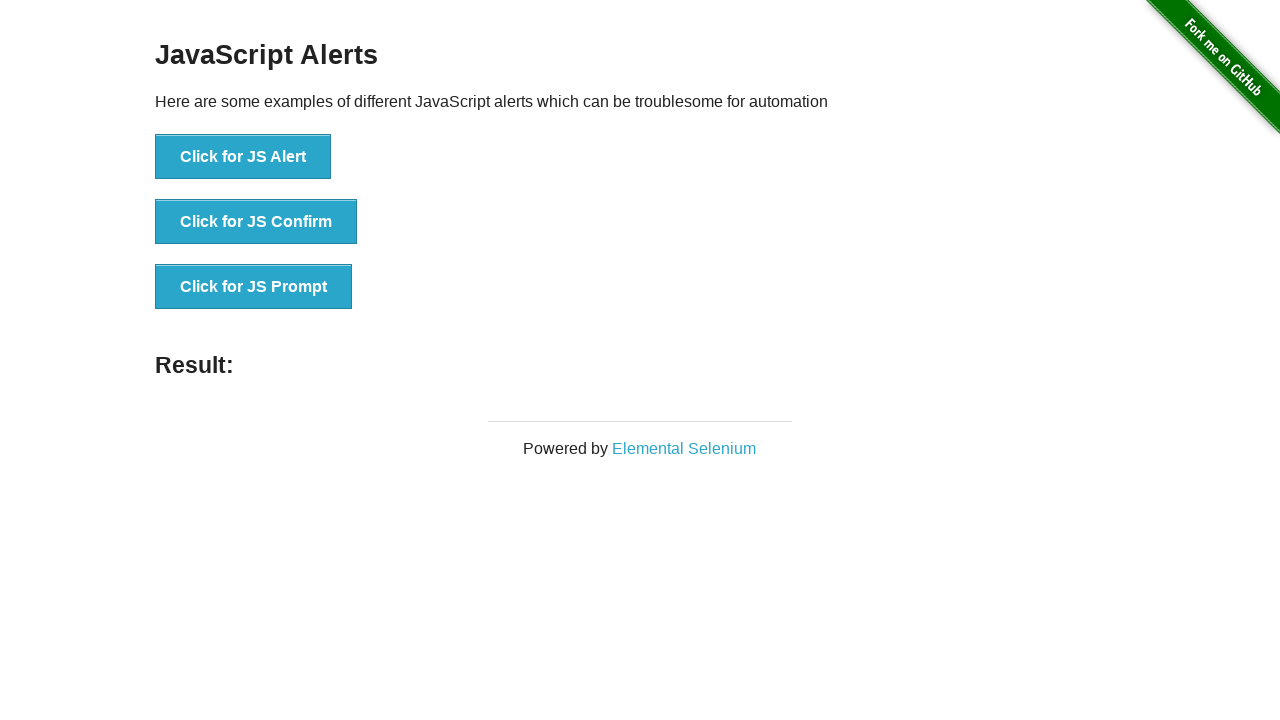

Clicked the first button to trigger JavaScript alert at (243, 157) on ul > li:nth-child(1) > button
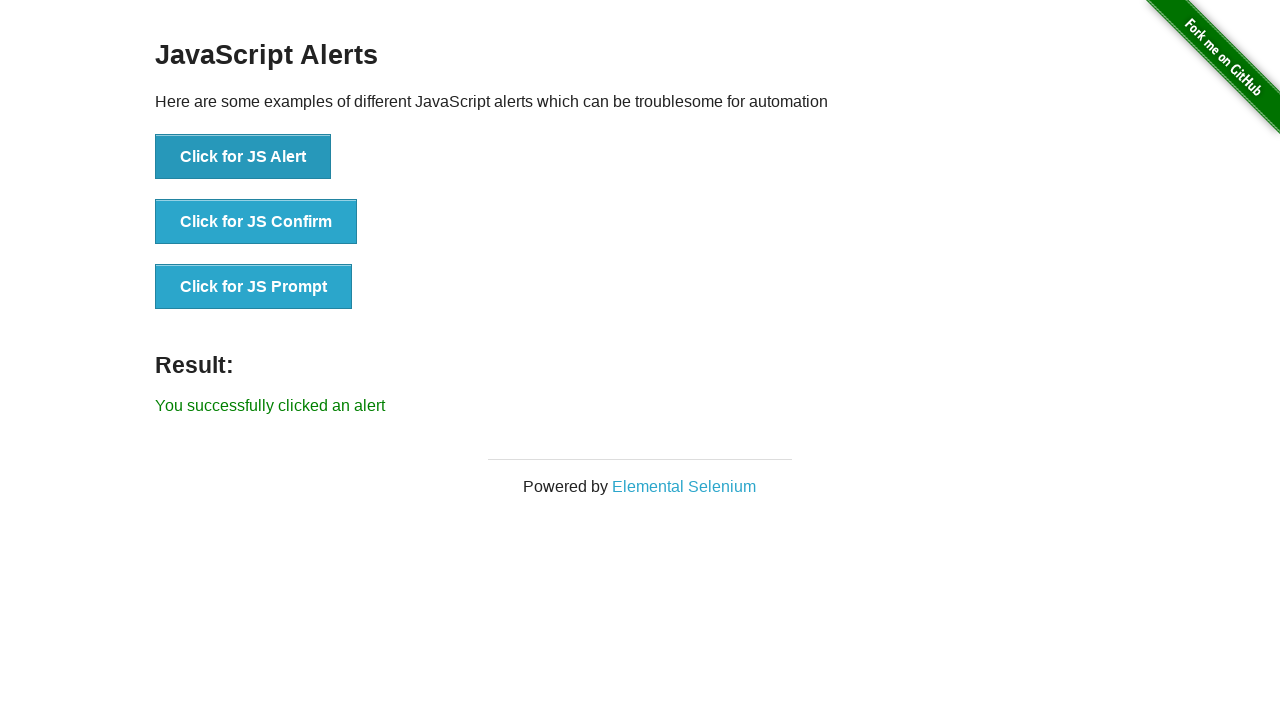

Set up dialog handler to accept alerts
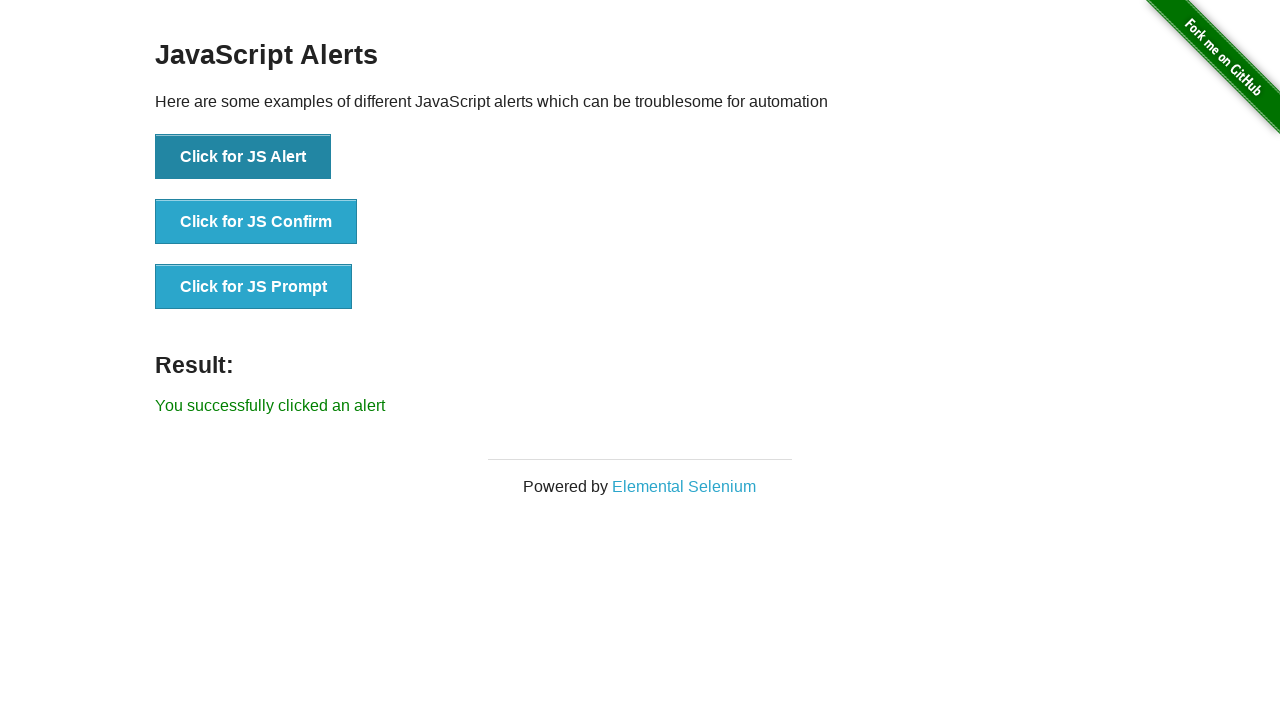

Configured dialog handler function to accept alerts
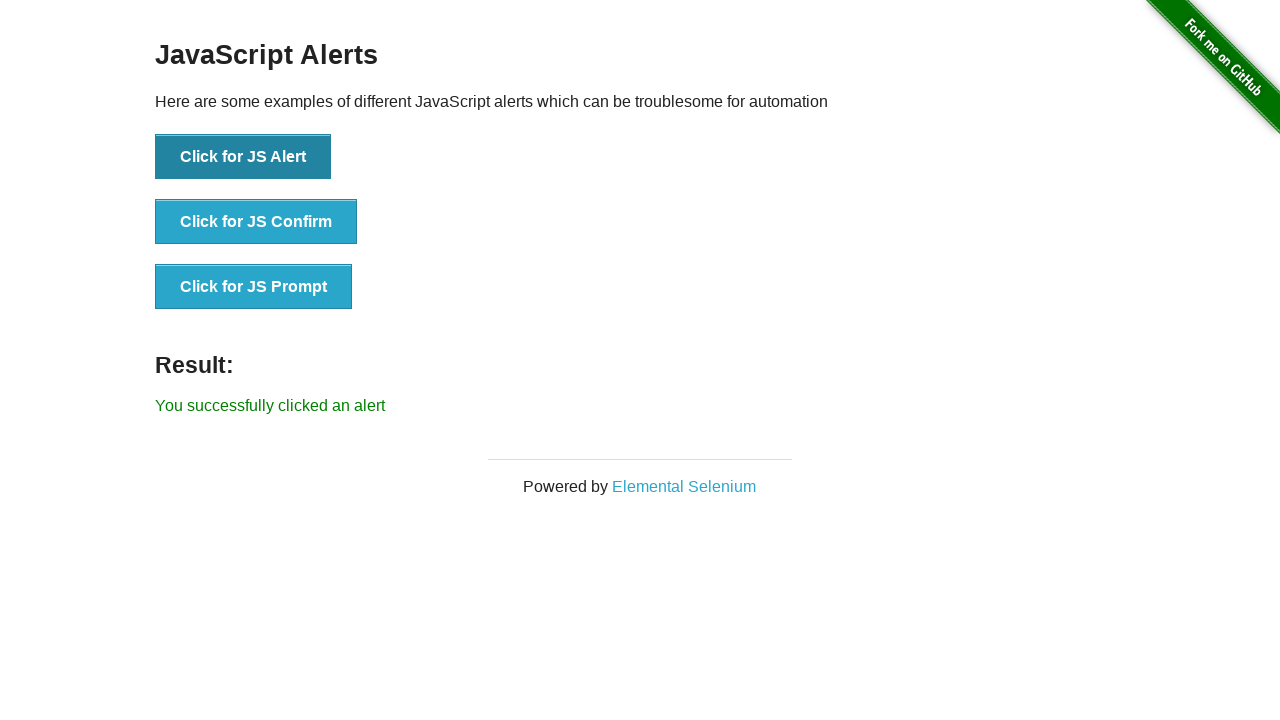

Clicked the first button to trigger JavaScript alert at (243, 157) on ul > li:nth-child(1) > button
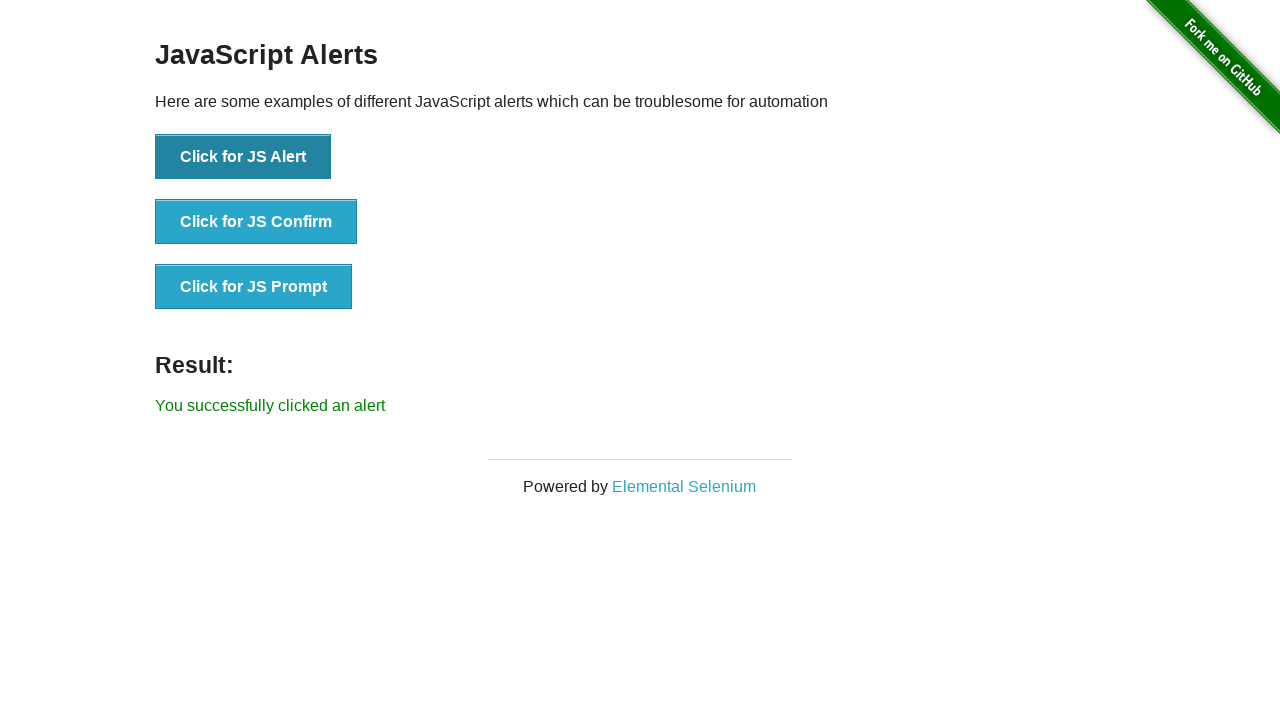

Result text element appeared on the page
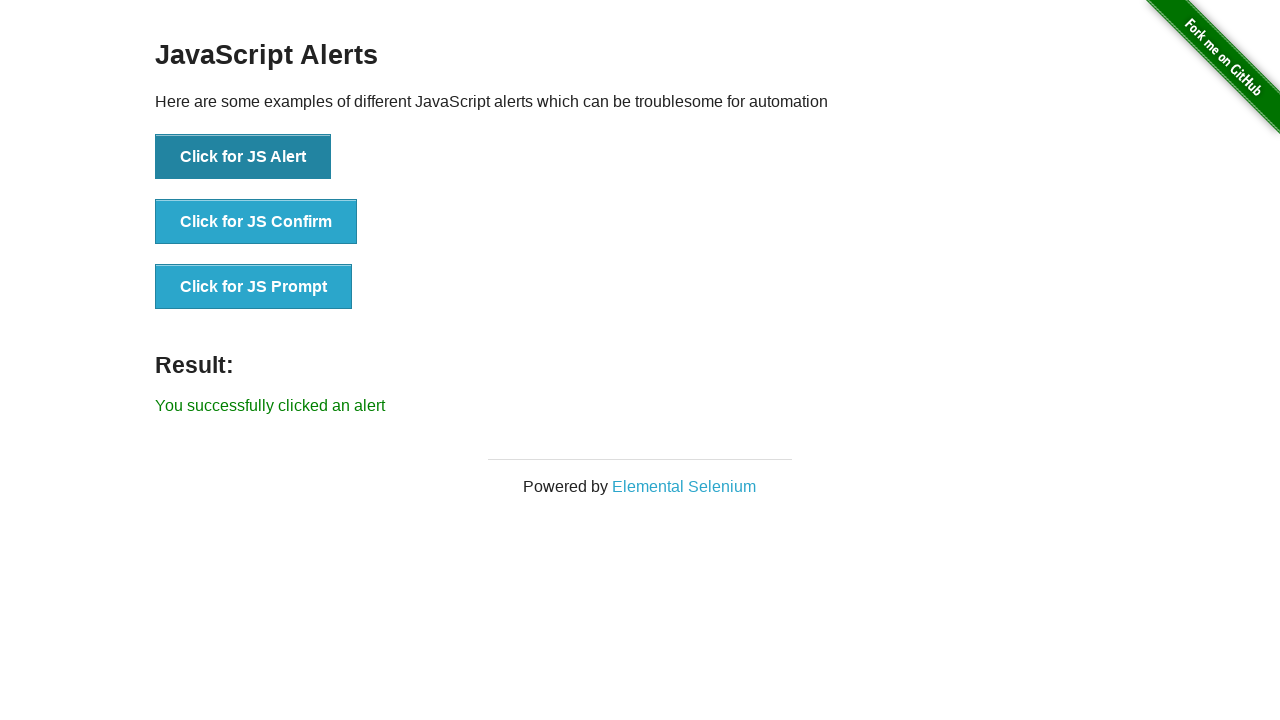

Retrieved result text content
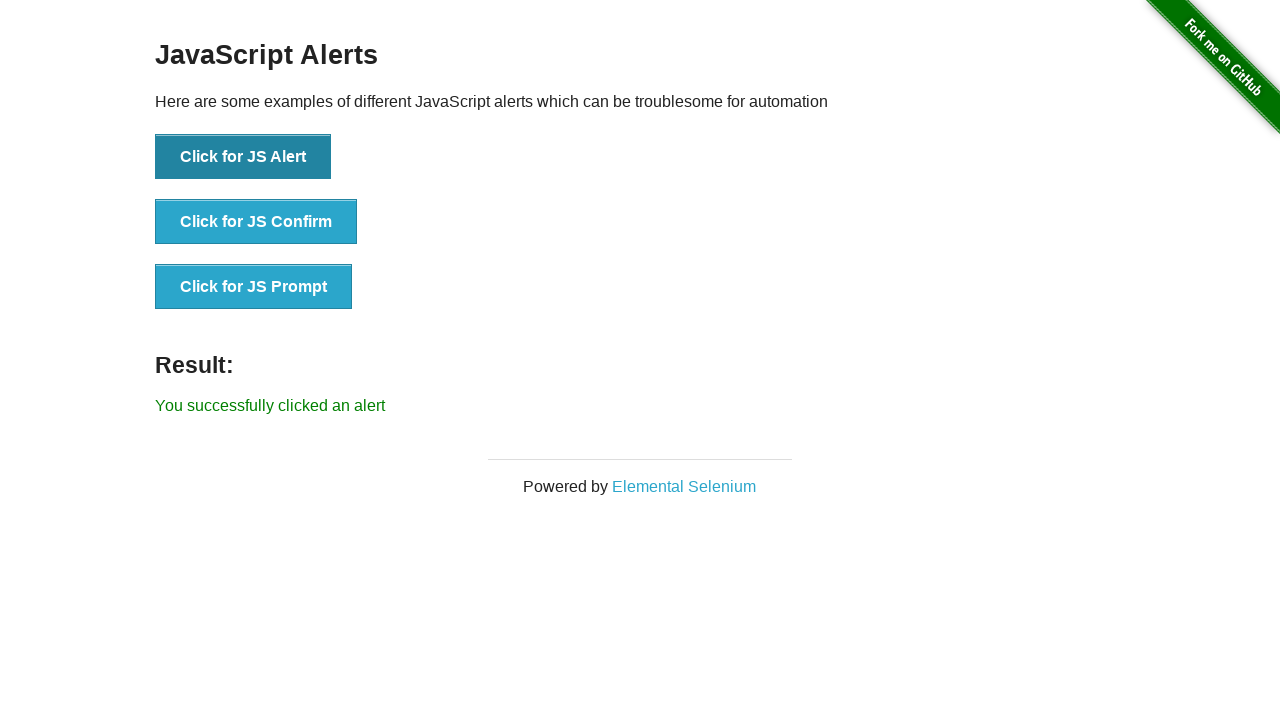

Verified result text matches expected message: 'You successfully clicked an alert'
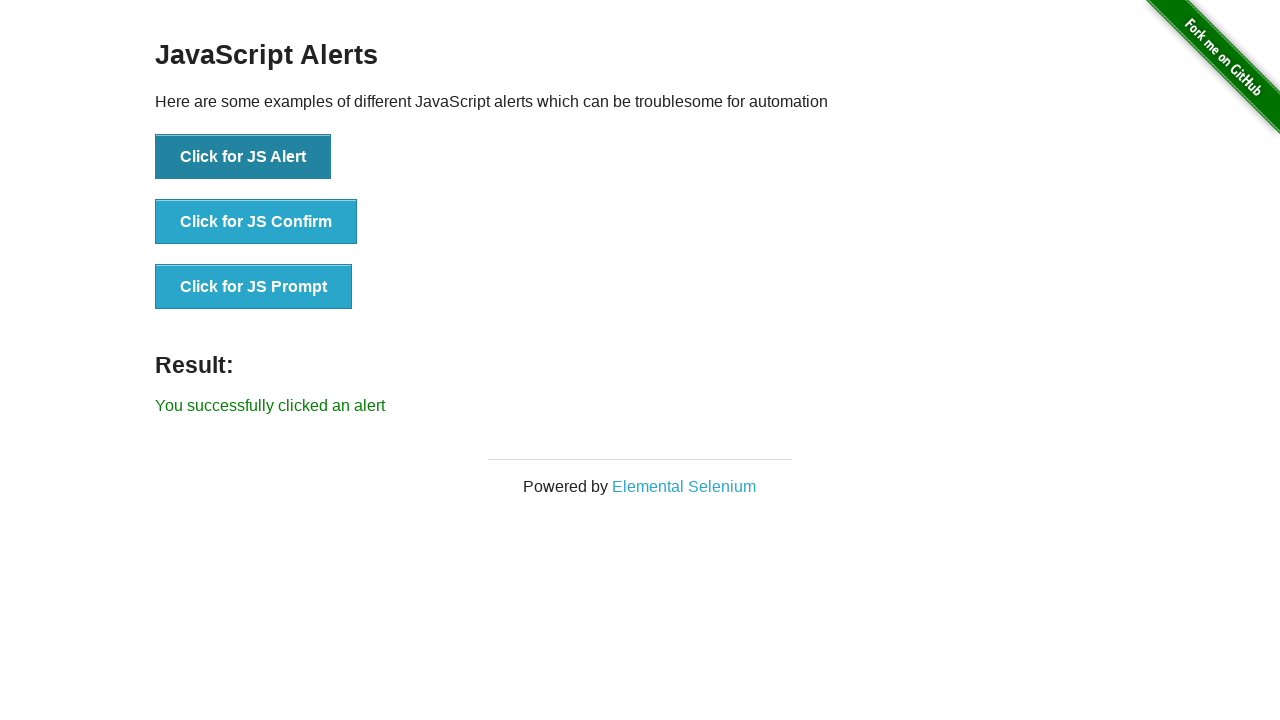

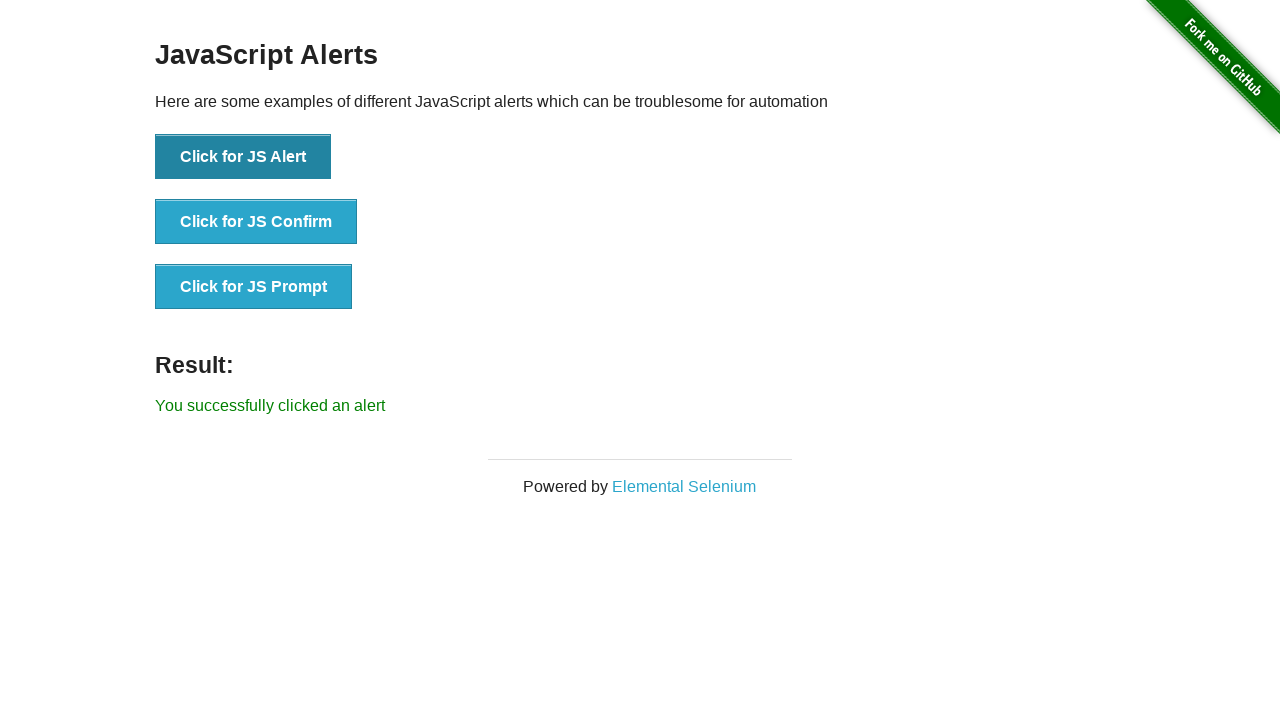